Tests that todo data persists after page reload

Starting URL: https://demo.playwright.dev/todomvc

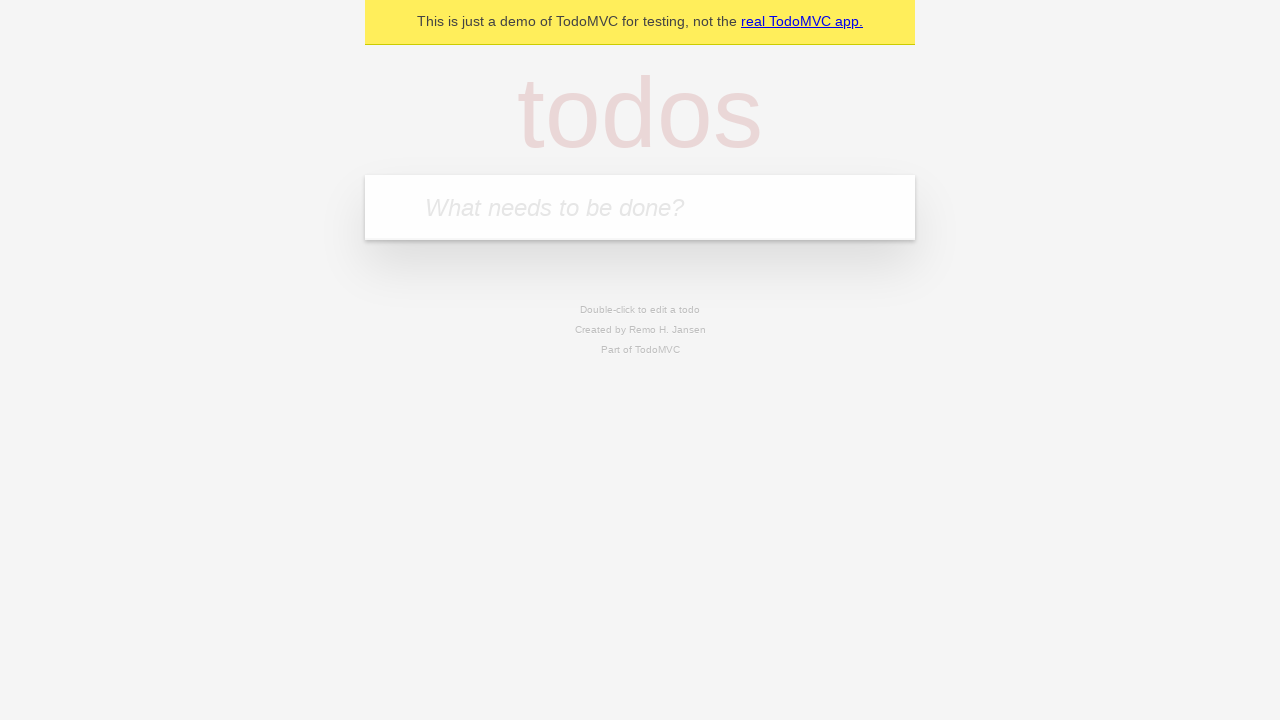

Located the 'What needs to be done?' input field
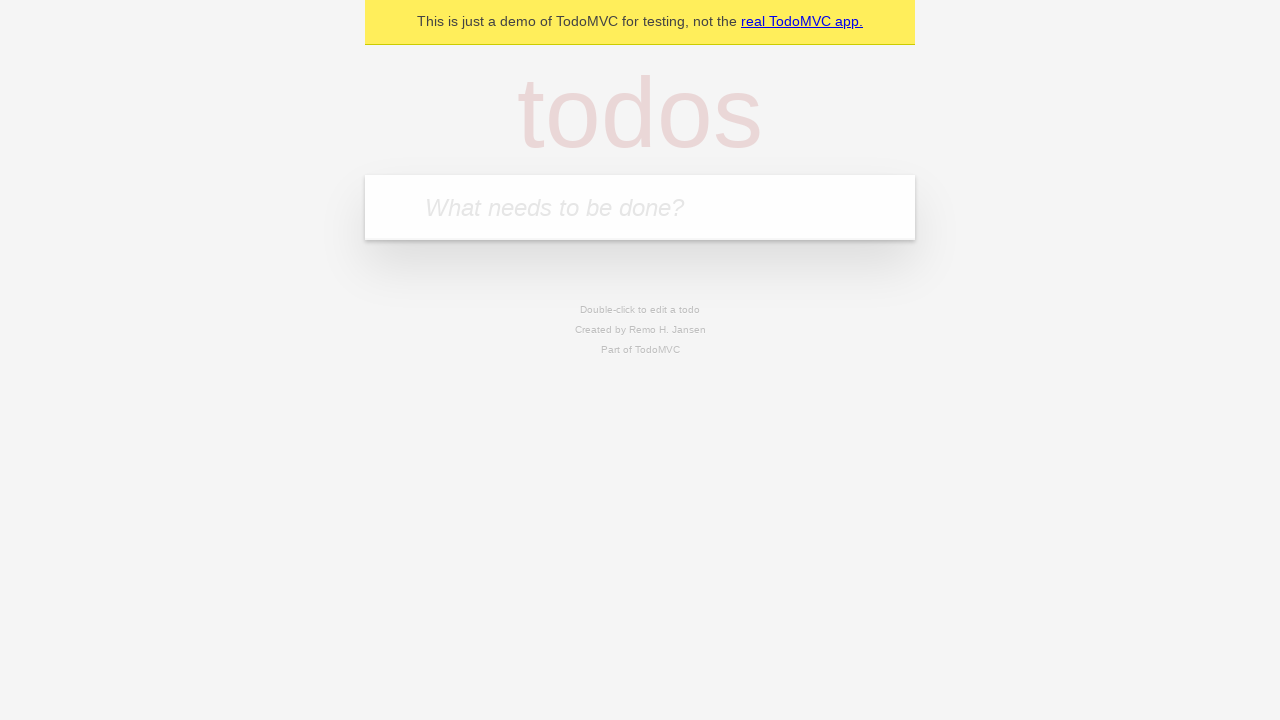

Filled todo input with 'buy some cheese' on internal:attr=[placeholder="What needs to be done?"i]
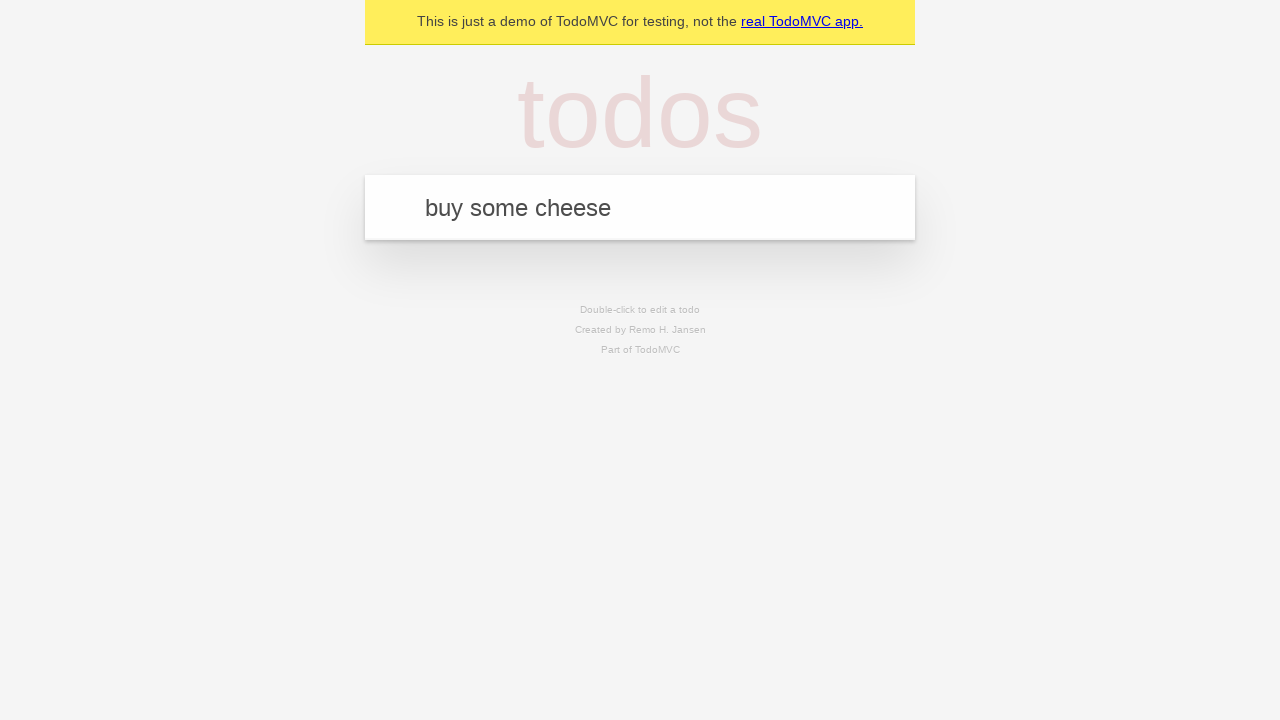

Pressed Enter to create todo 'buy some cheese' on internal:attr=[placeholder="What needs to be done?"i]
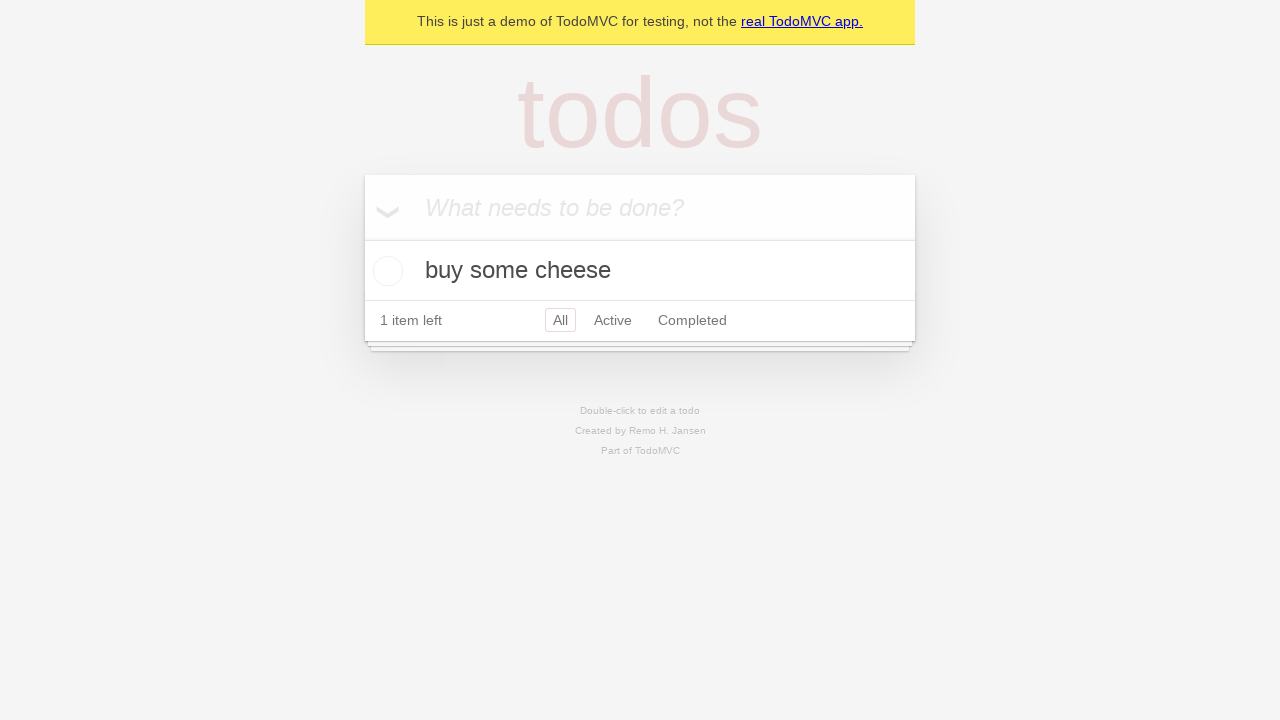

Filled todo input with 'feed the cat' on internal:attr=[placeholder="What needs to be done?"i]
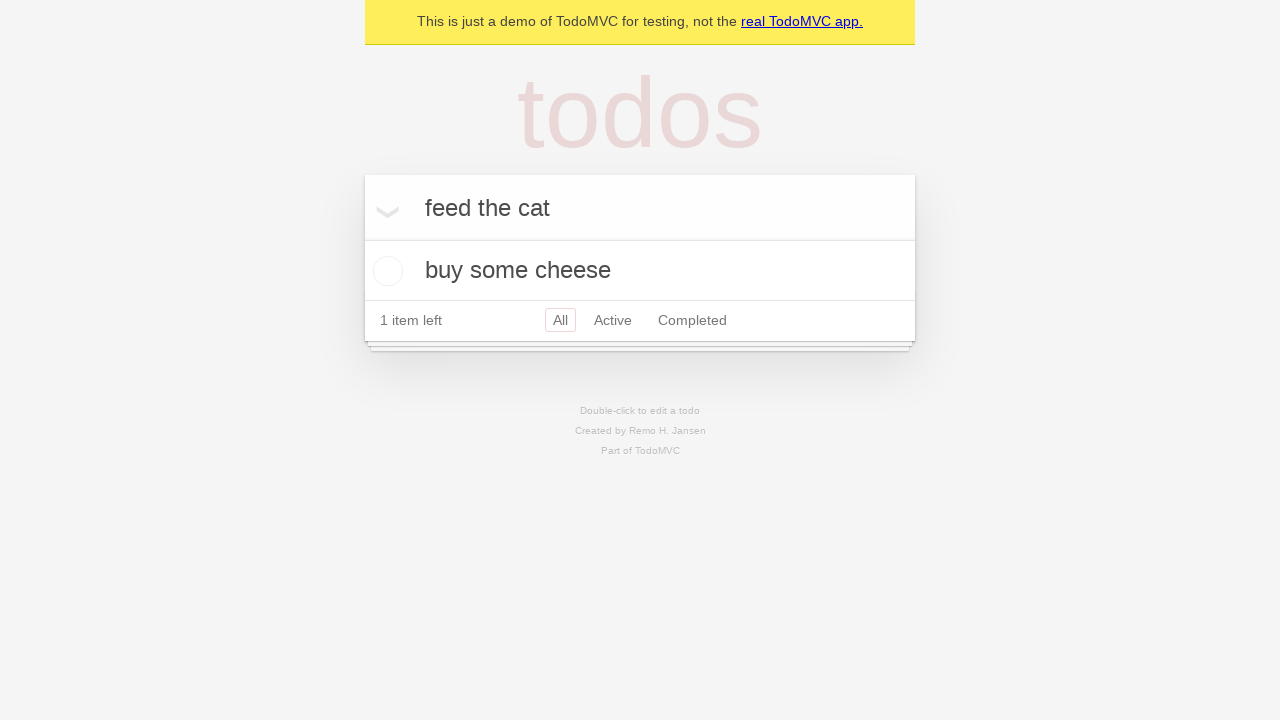

Pressed Enter to create todo 'feed the cat' on internal:attr=[placeholder="What needs to be done?"i]
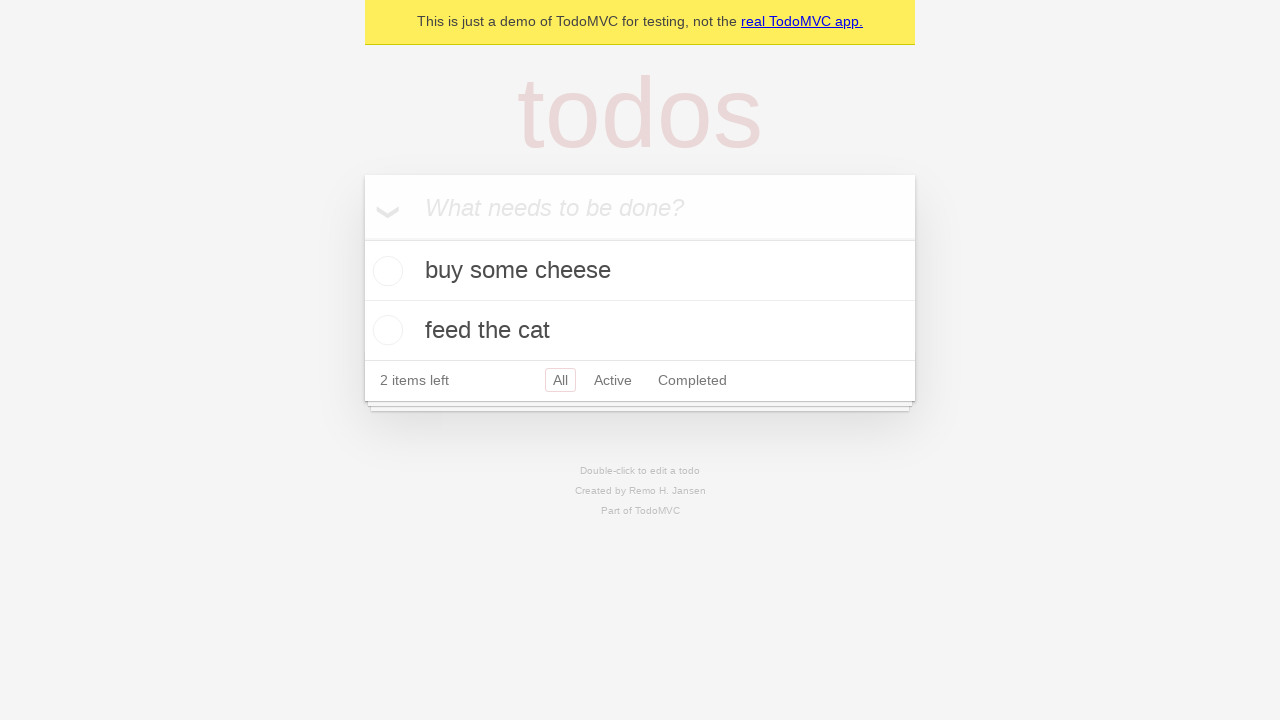

Waited for second todo item to appear
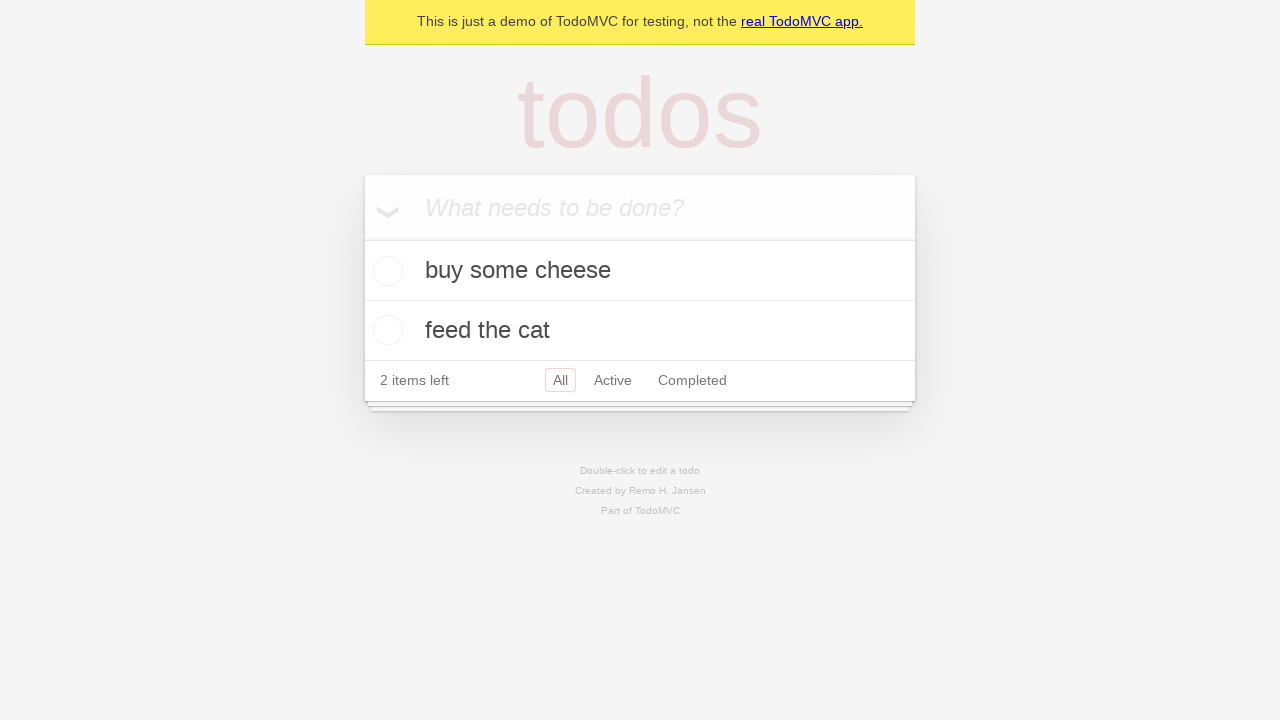

Located all todo items
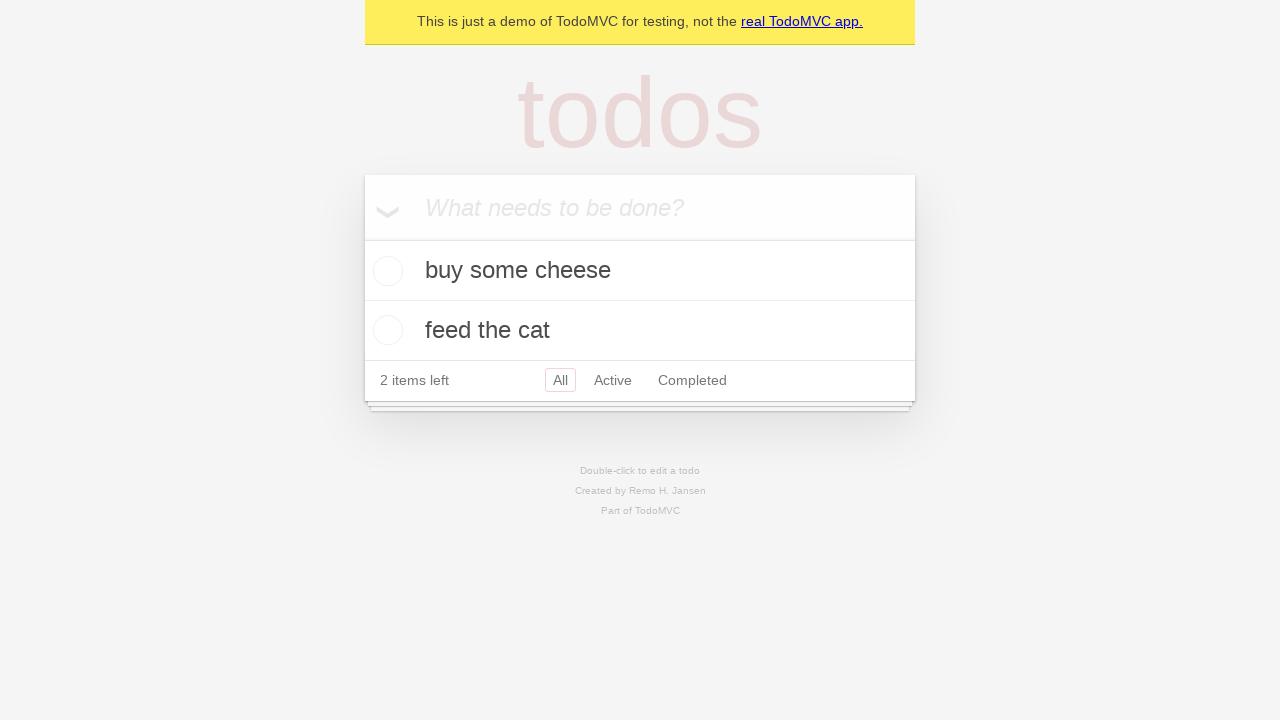

Located checkbox for first todo item
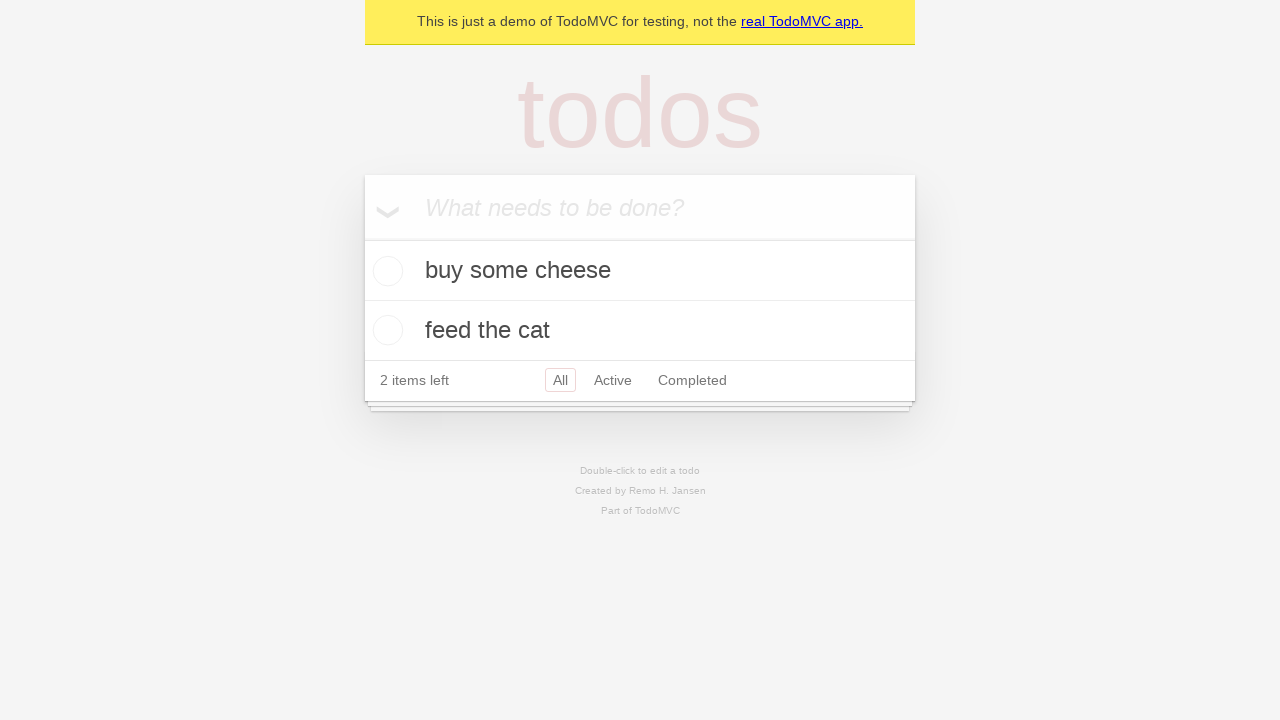

Checked the first todo item at (385, 271) on internal:testid=[data-testid="todo-item"s] >> nth=0 >> internal:role=checkbox
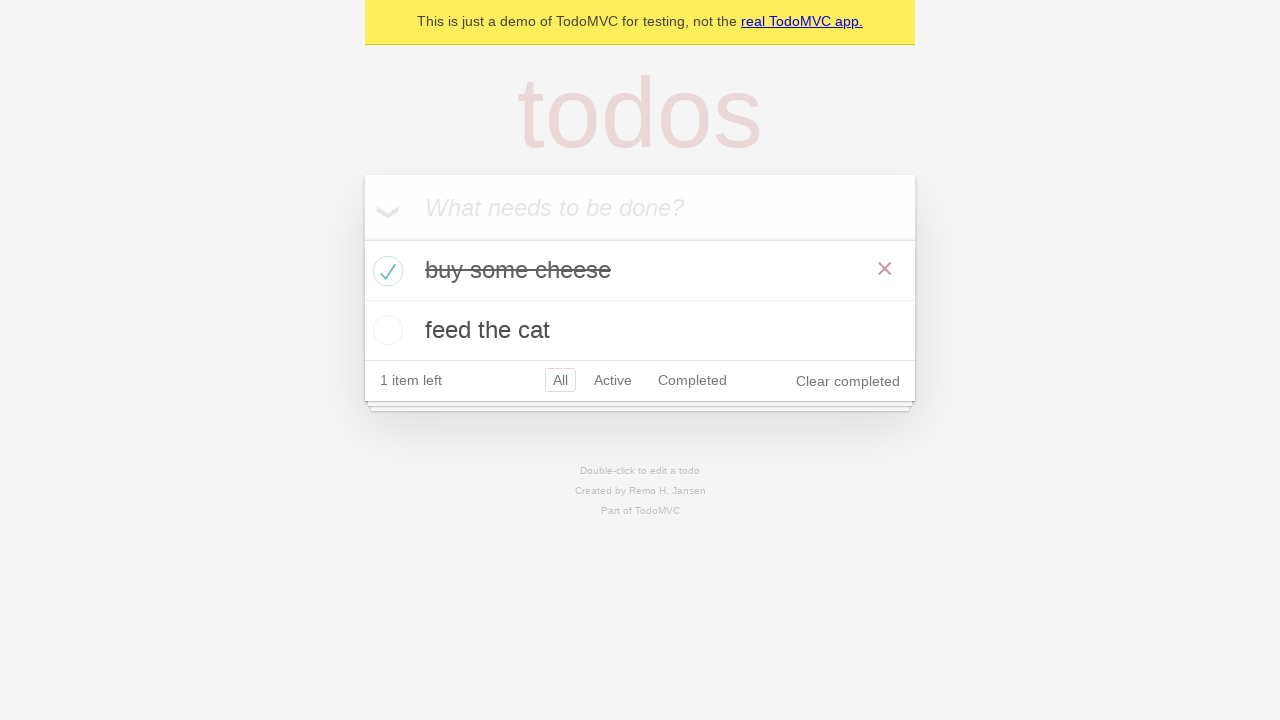

Reloaded the page to test data persistence
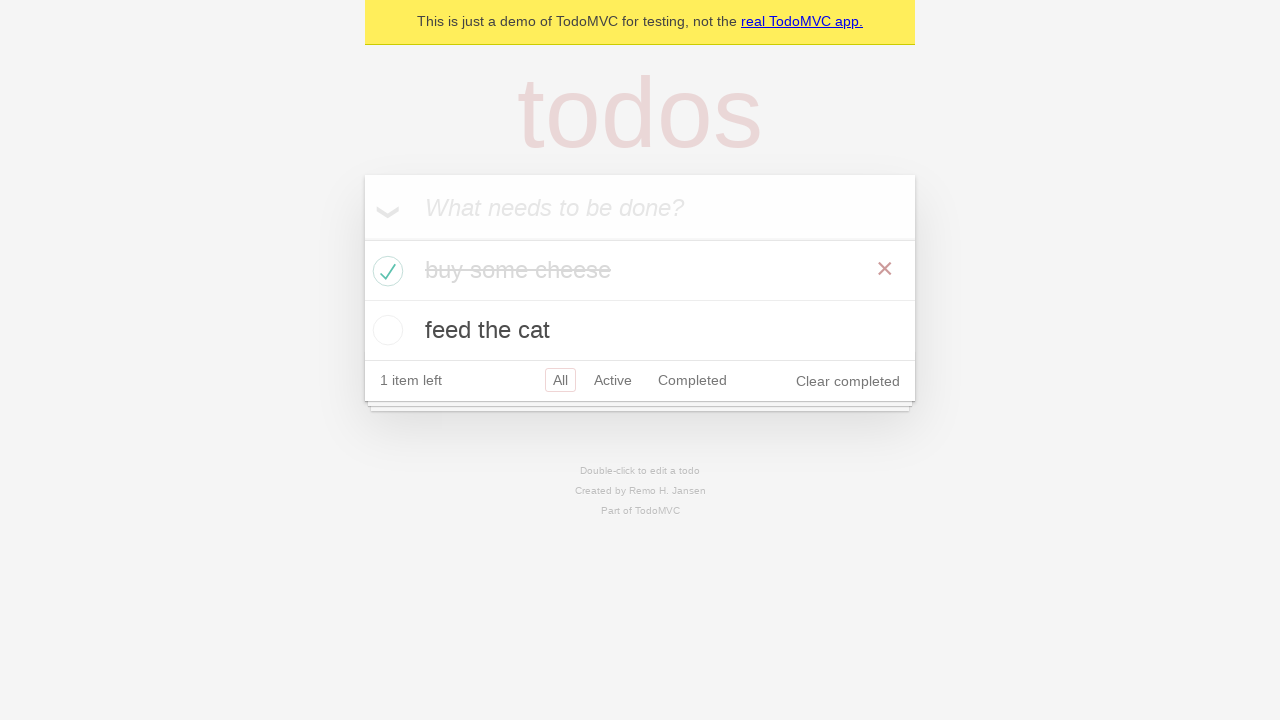

Waited for todo items to load after page reload
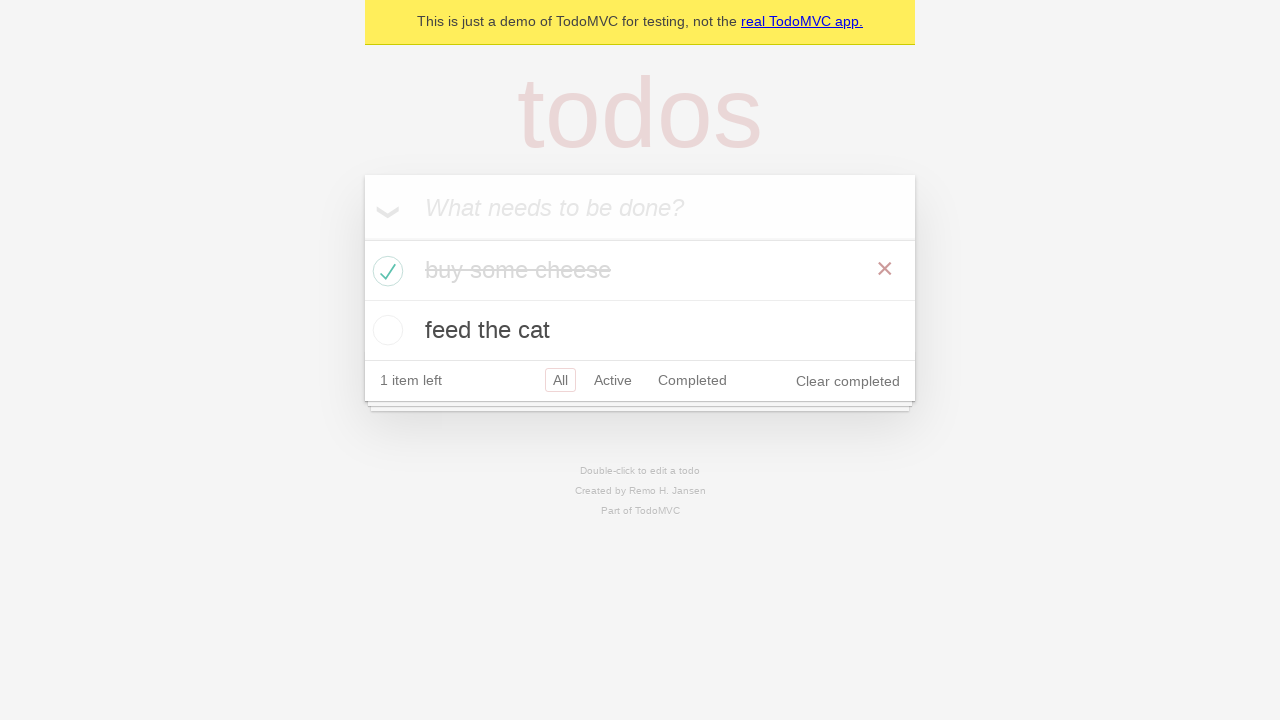

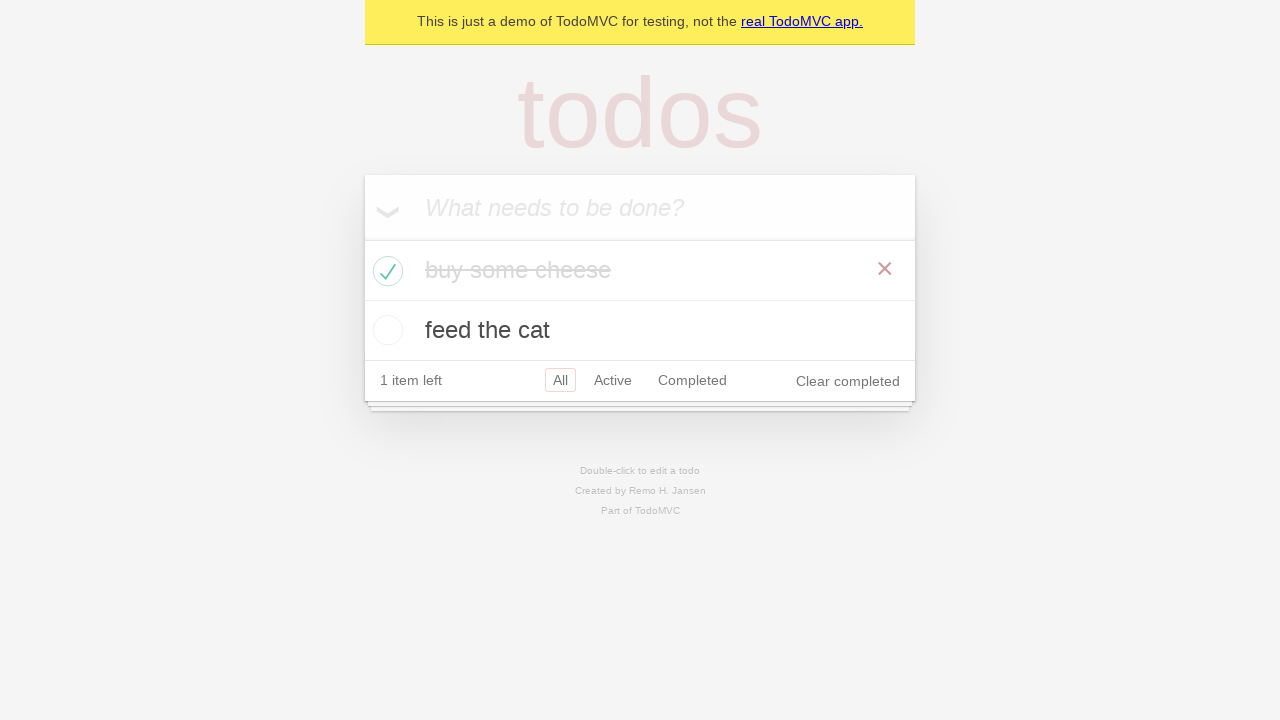